Tests drag-and-drop functionality on the jQuery UI demo page by dragging a draggable element onto a droppable target within an iframe and verifying the "Dropped!" text appears.

Starting URL: http://jqueryui.com/droppable/

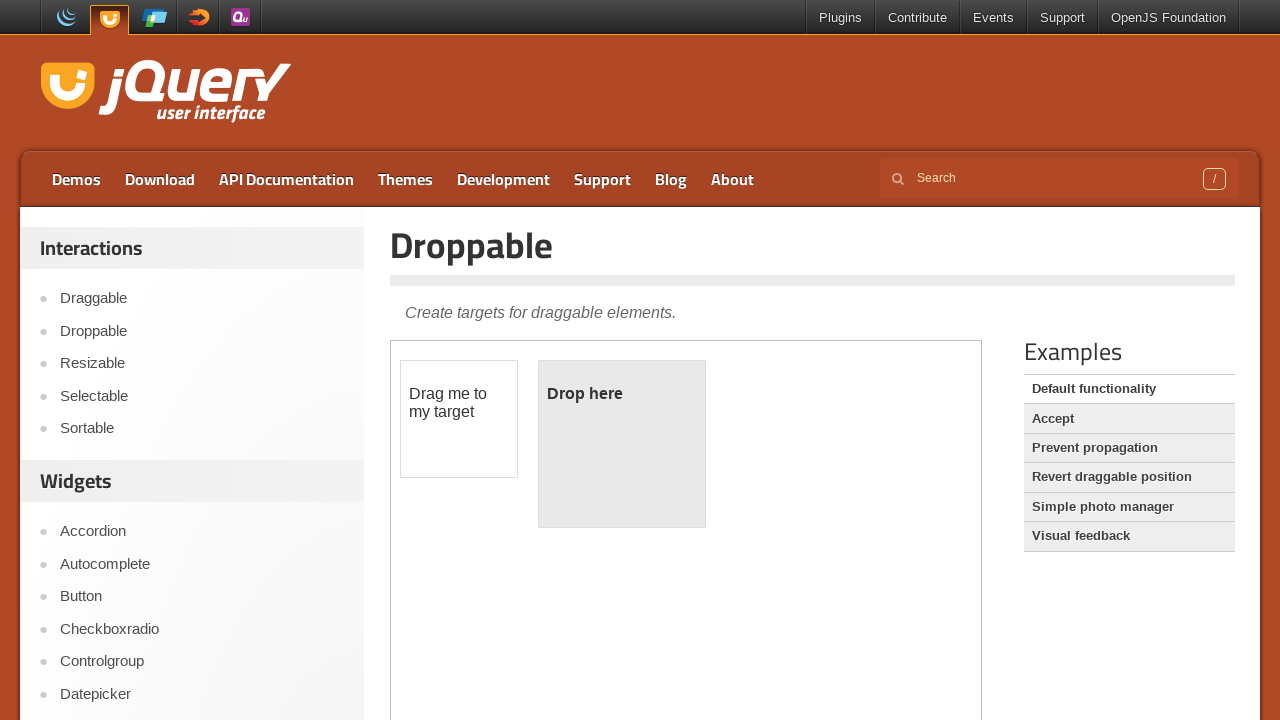

Waited 2 seconds for page to load
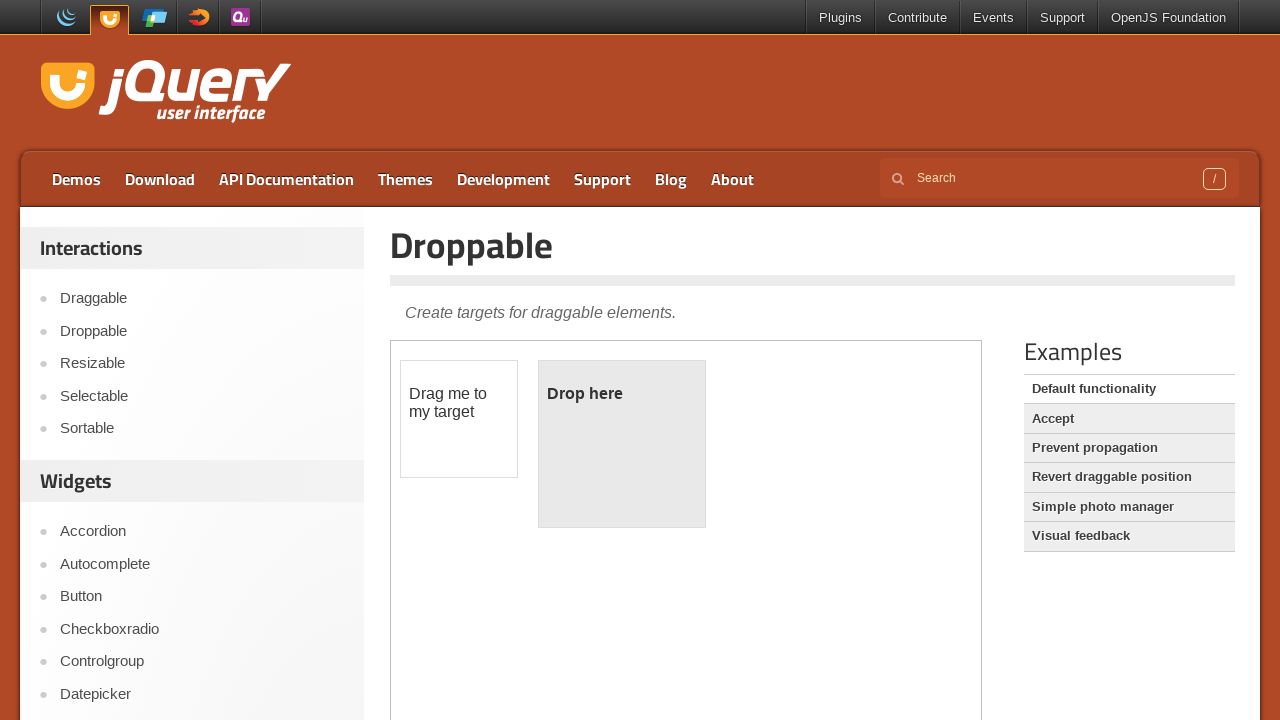

Located the demo iframe
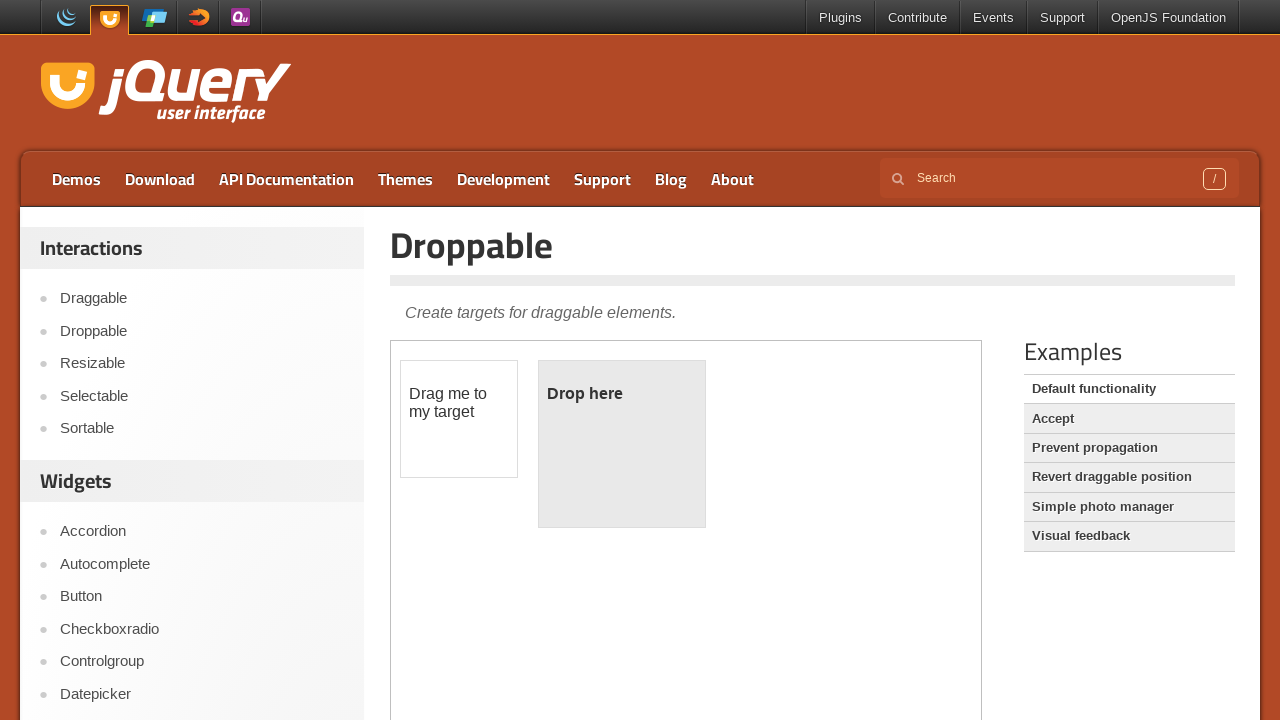

Located the draggable element within iframe
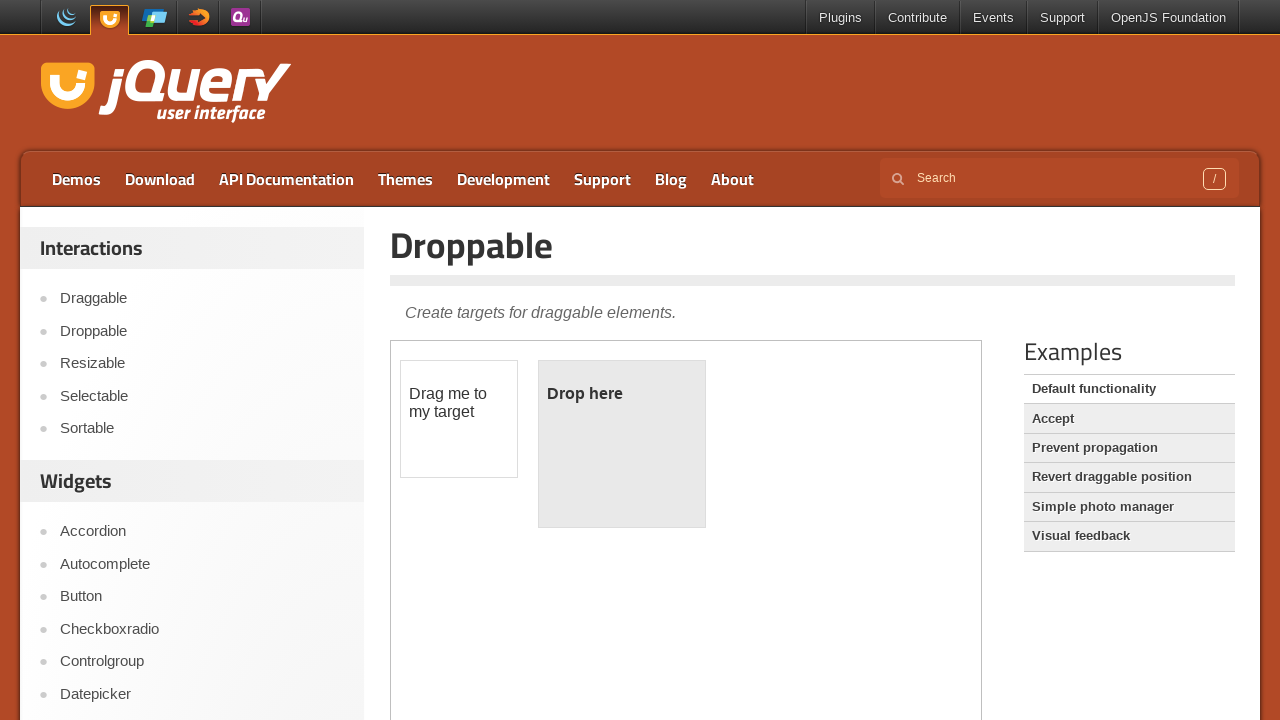

Located the droppable element within iframe
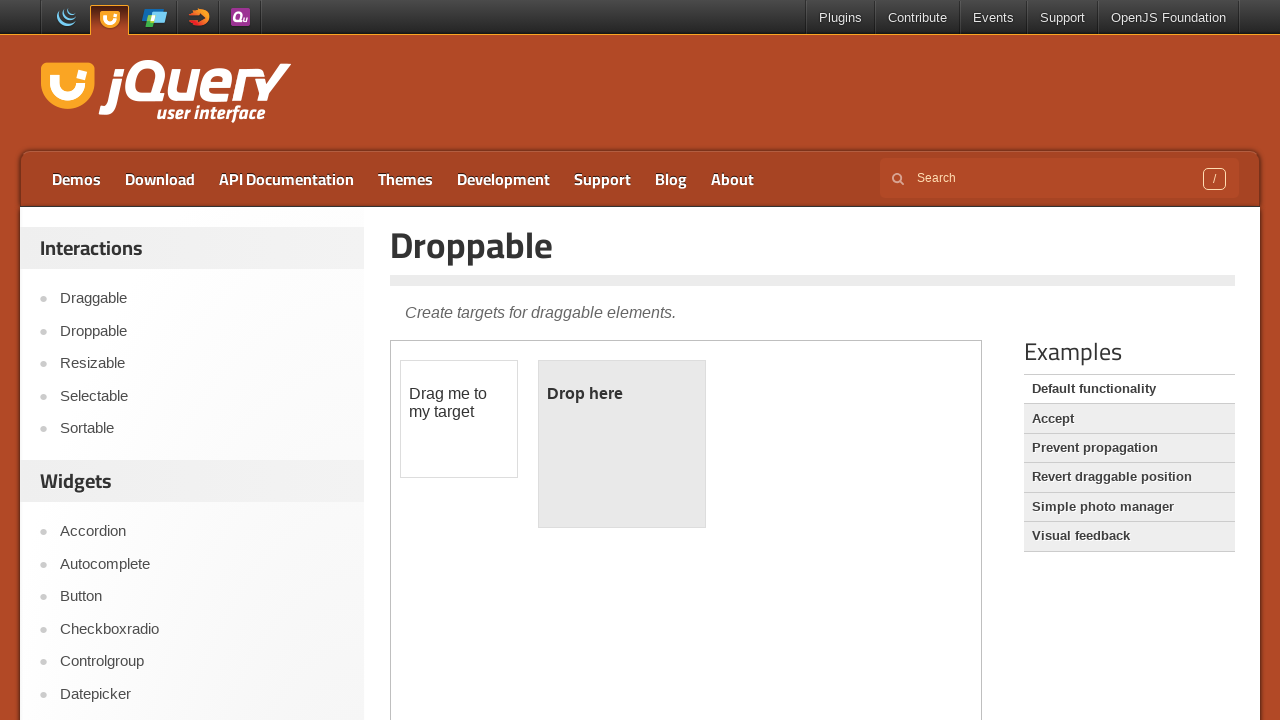

Dragged draggable element onto droppable target at (622, 444)
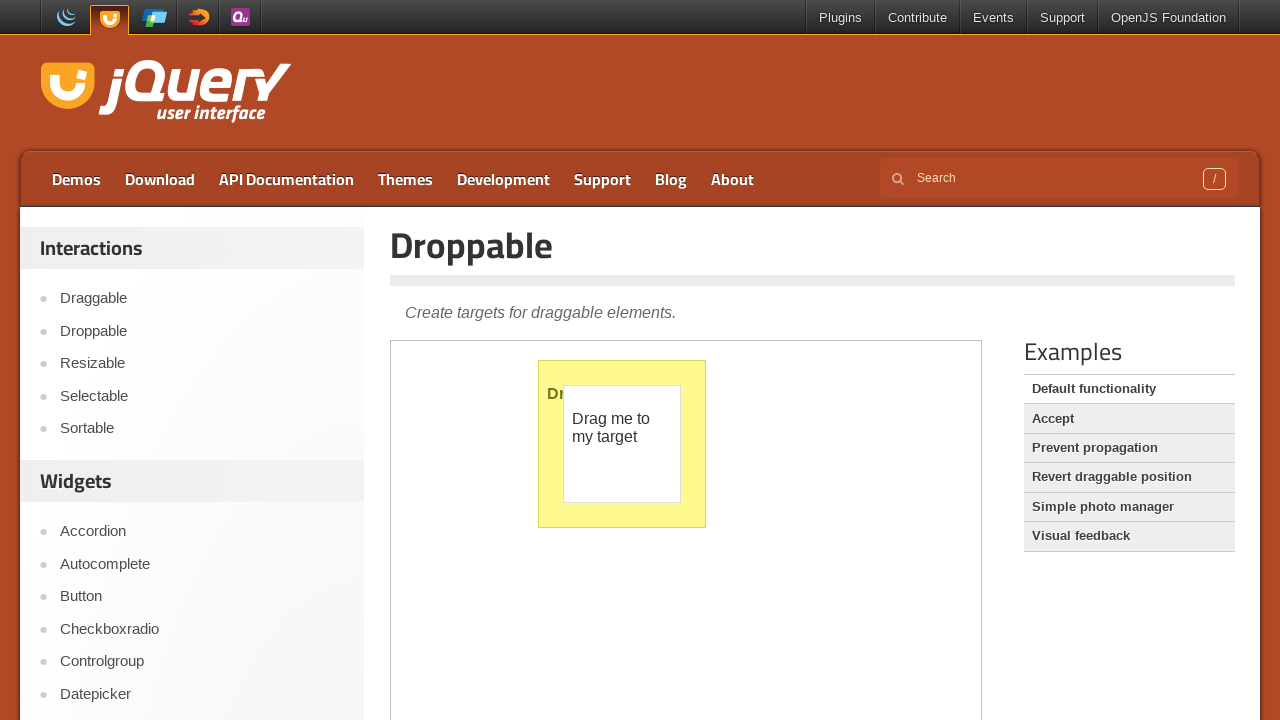

Retrieved dropped text: 'Dropped!'
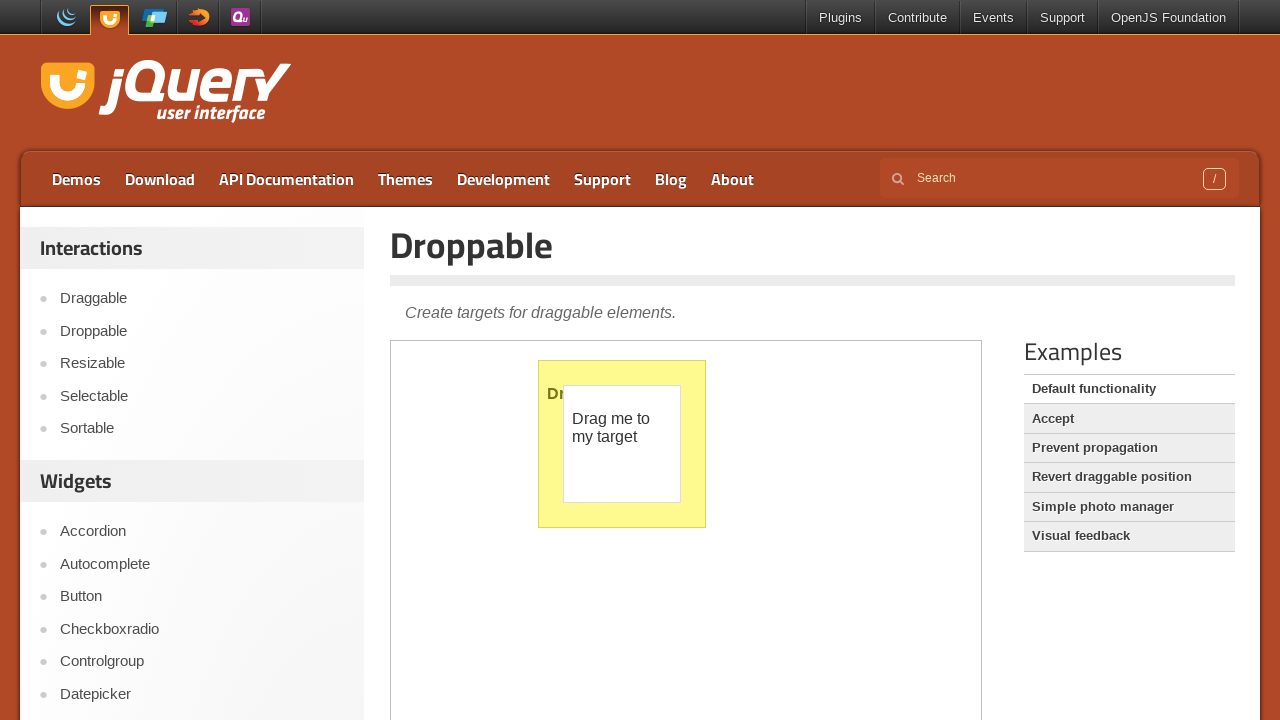

Verified 'Dropped!' text appeared after drag-and-drop
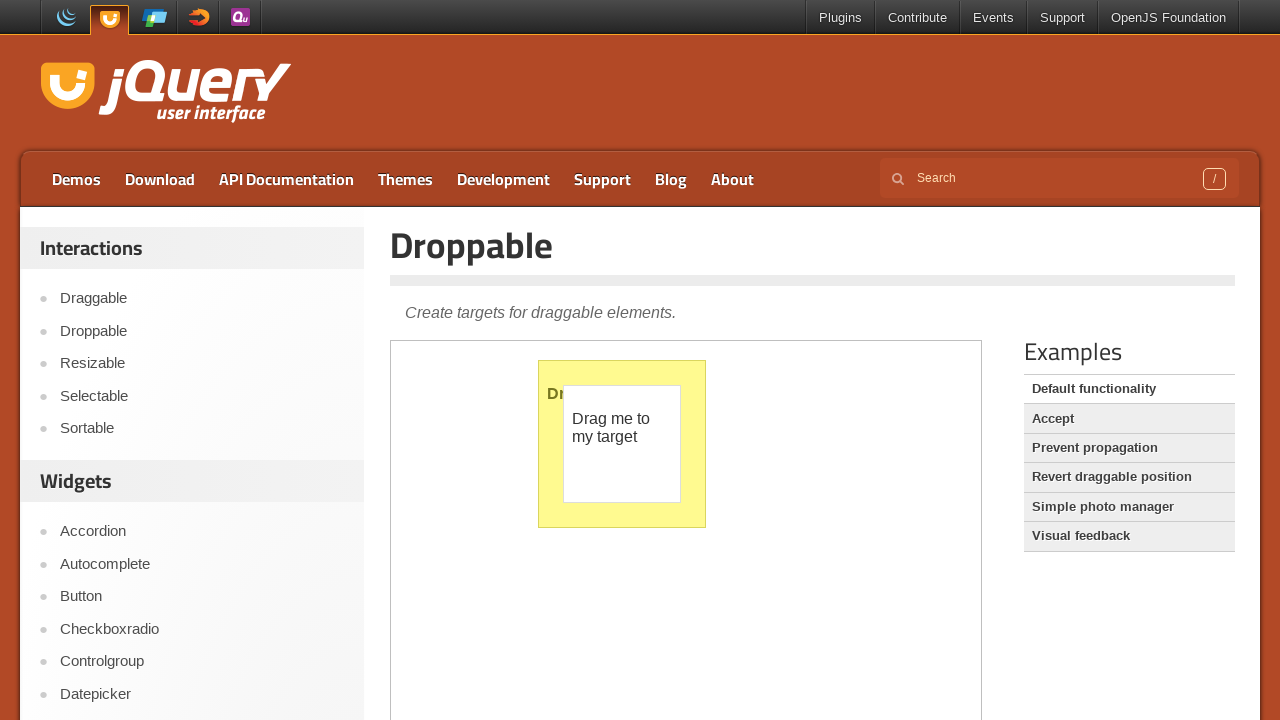

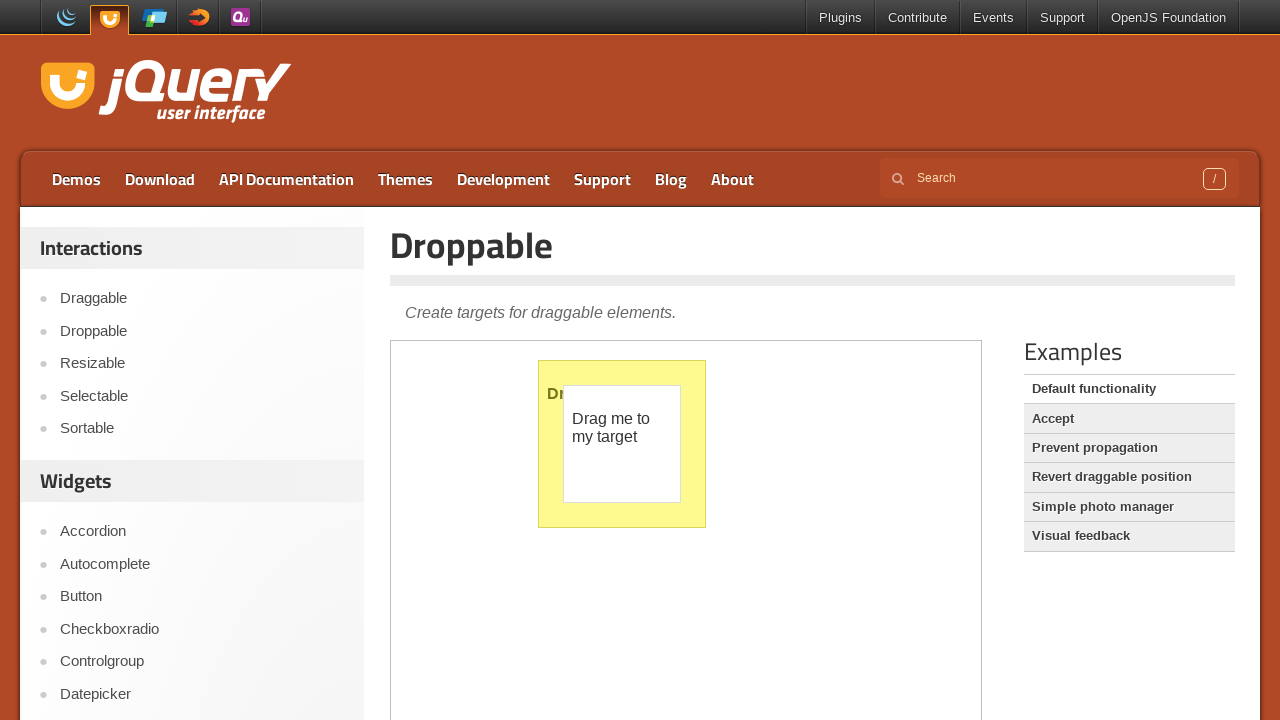